Tests handling of JavaScript prompt alerts by triggering a prompt dialog, entering text, and accepting it

Starting URL: https://the-internet.herokuapp.com/javascript_alerts

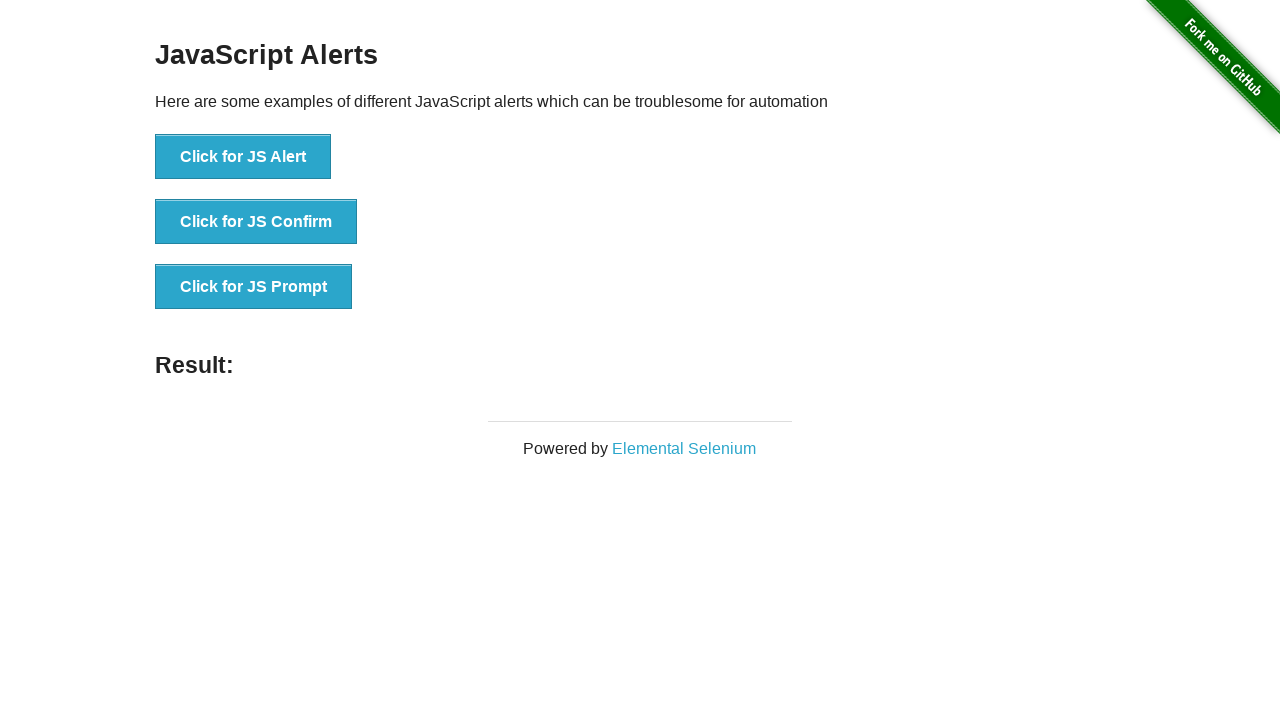

Clicked button to trigger JavaScript prompt alert at (254, 287) on xpath=//button[@onclick='jsPrompt()']
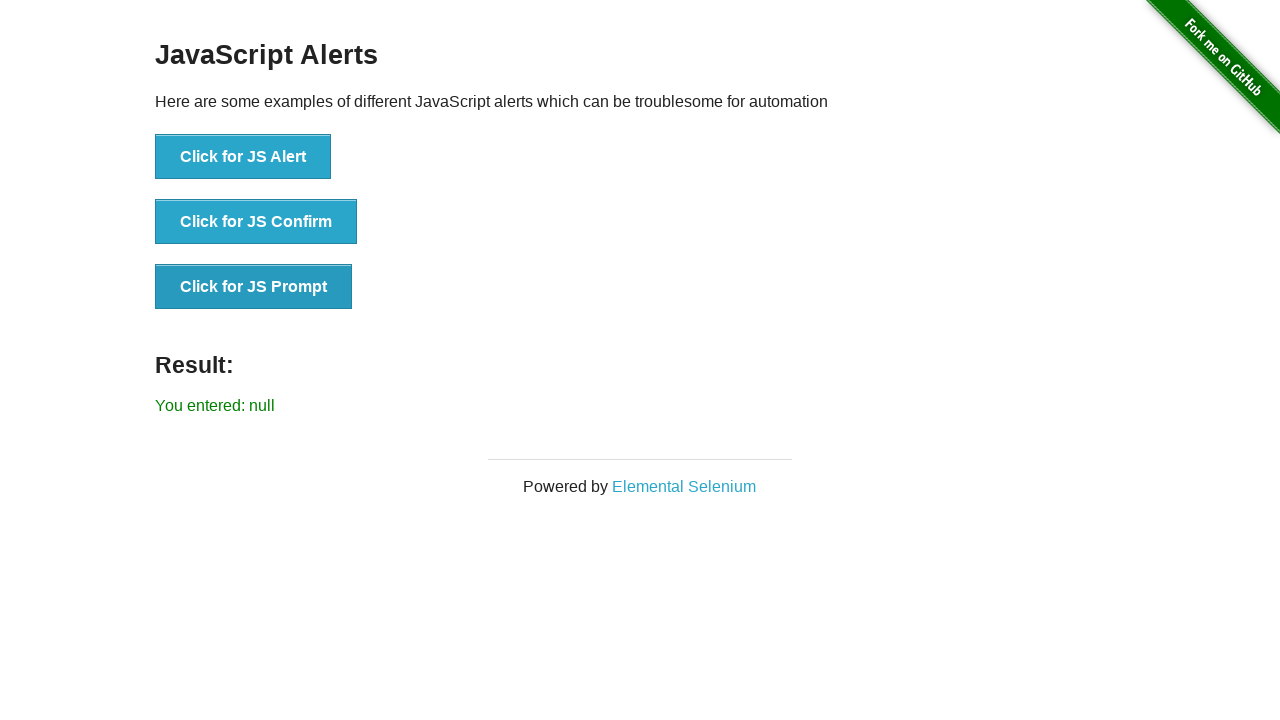

Set up dialog handler to accept prompt with 'welcome' text
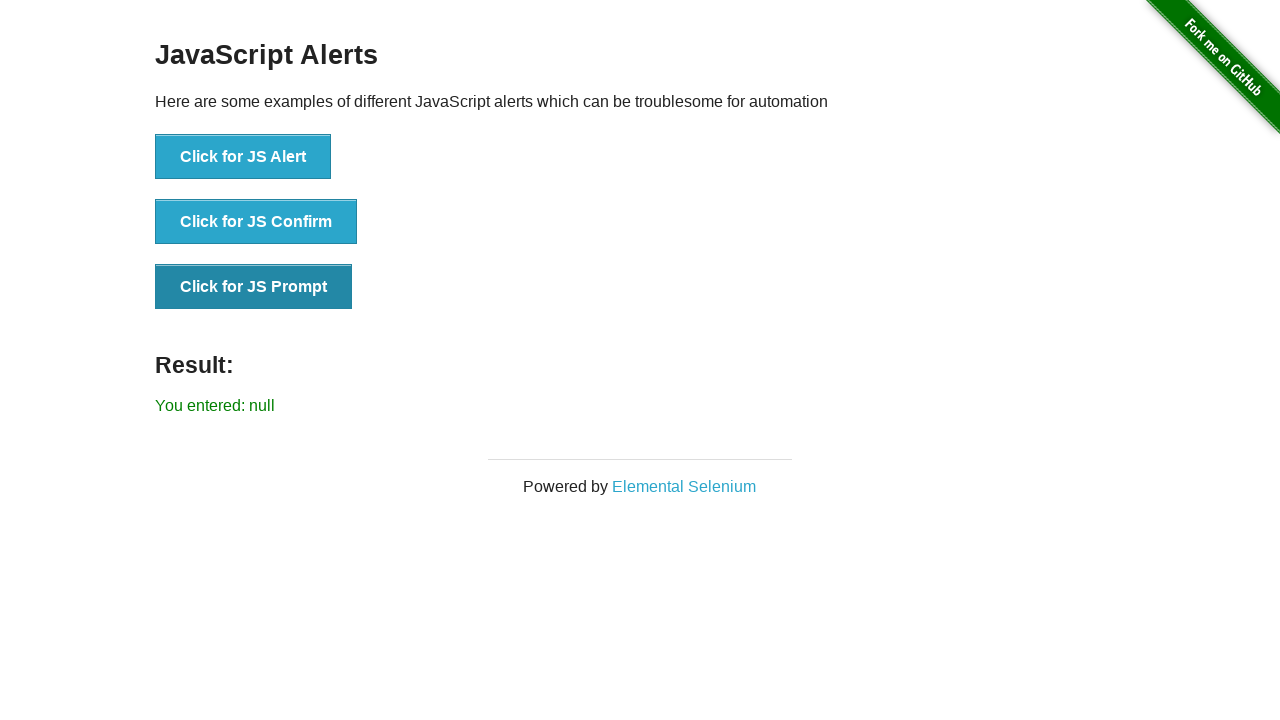

Clicked button again to trigger prompt dialog and test handler at (254, 287) on xpath=//button[@onclick='jsPrompt()']
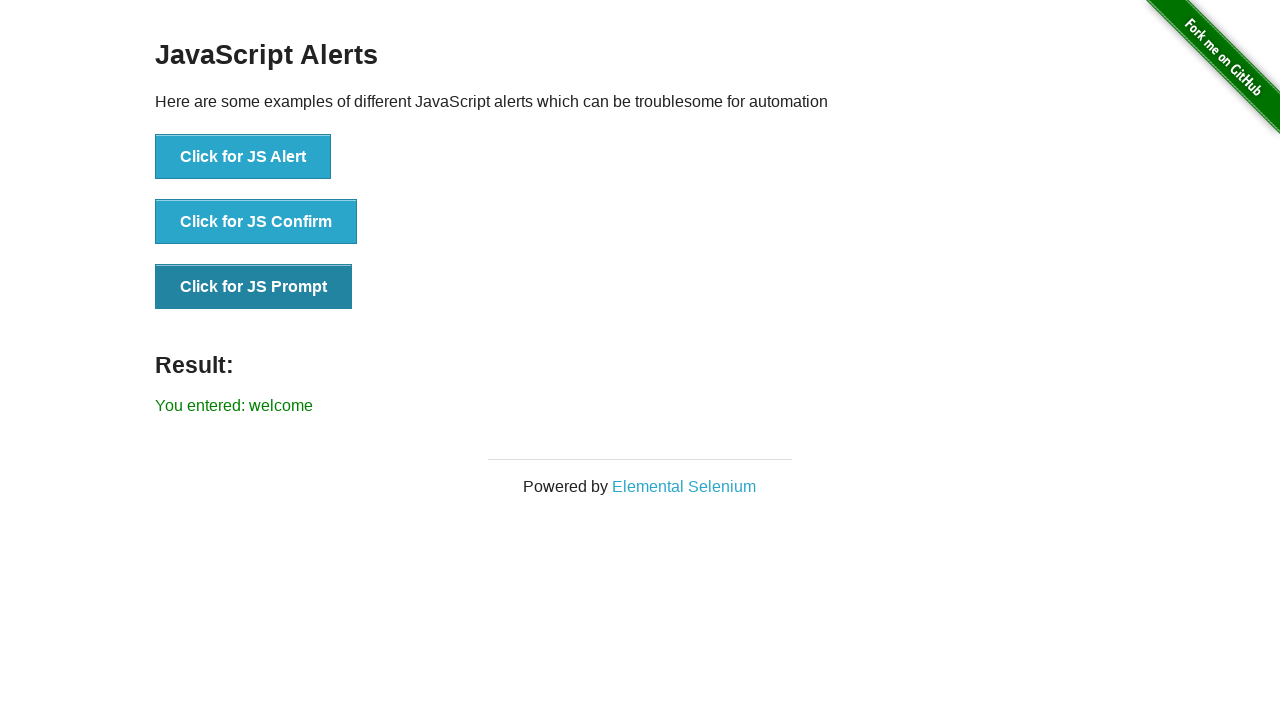

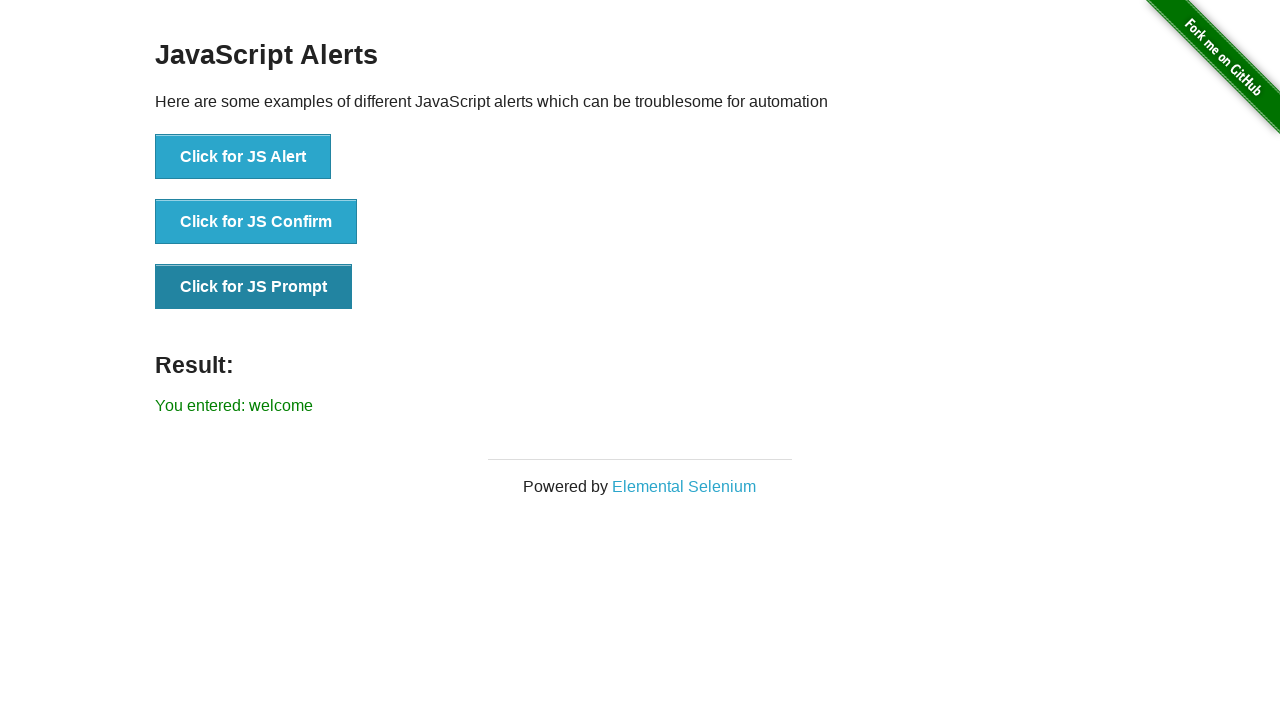